Tests the clear button functionality of an online calculator after entering a non-numeric symbol (+), then pressing 'c' to clear

Starting URL: https://www.online-calculator.com/full-screen-calculator/

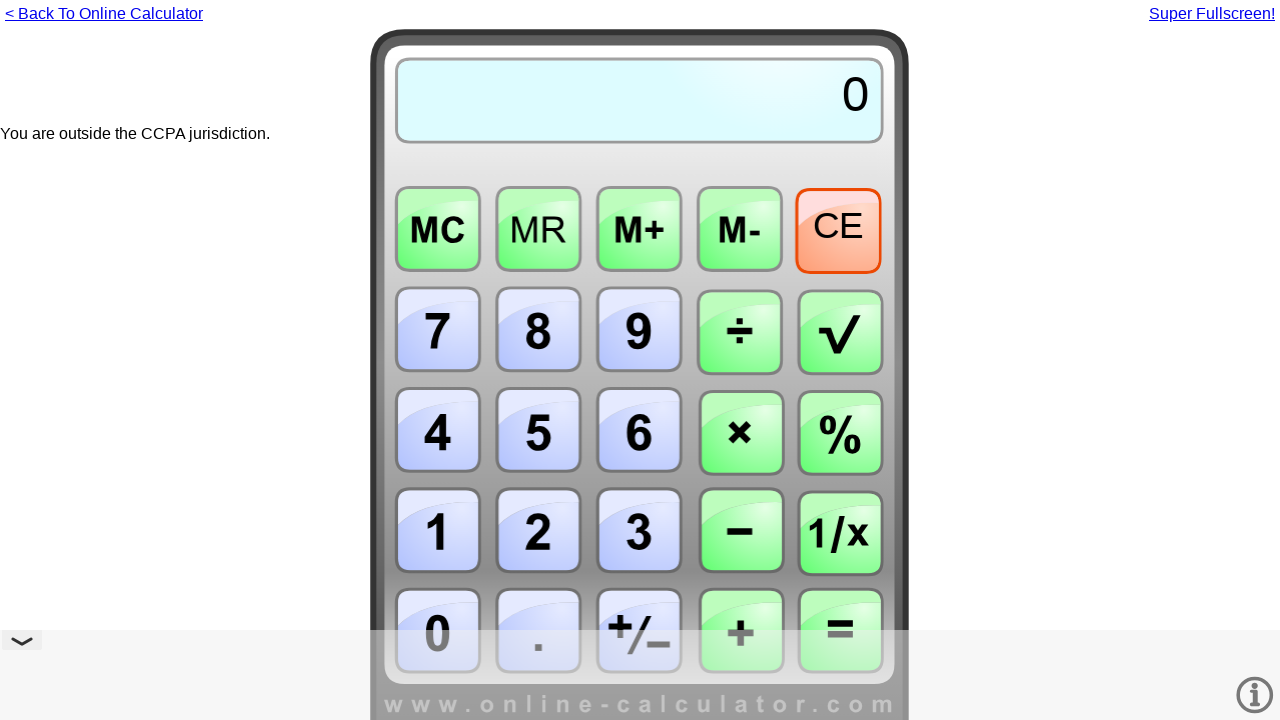

Calculator page loaded (domcontentloaded state)
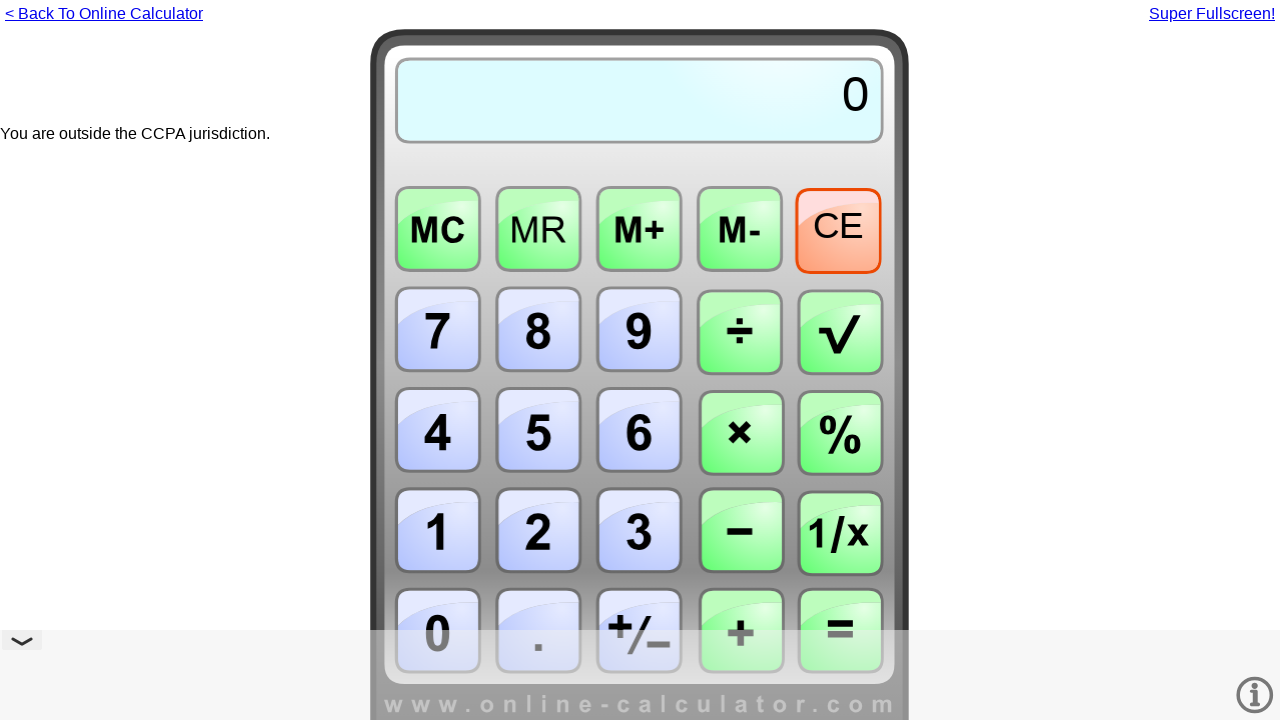

Pressed '+' key to enter non-numeric symbol
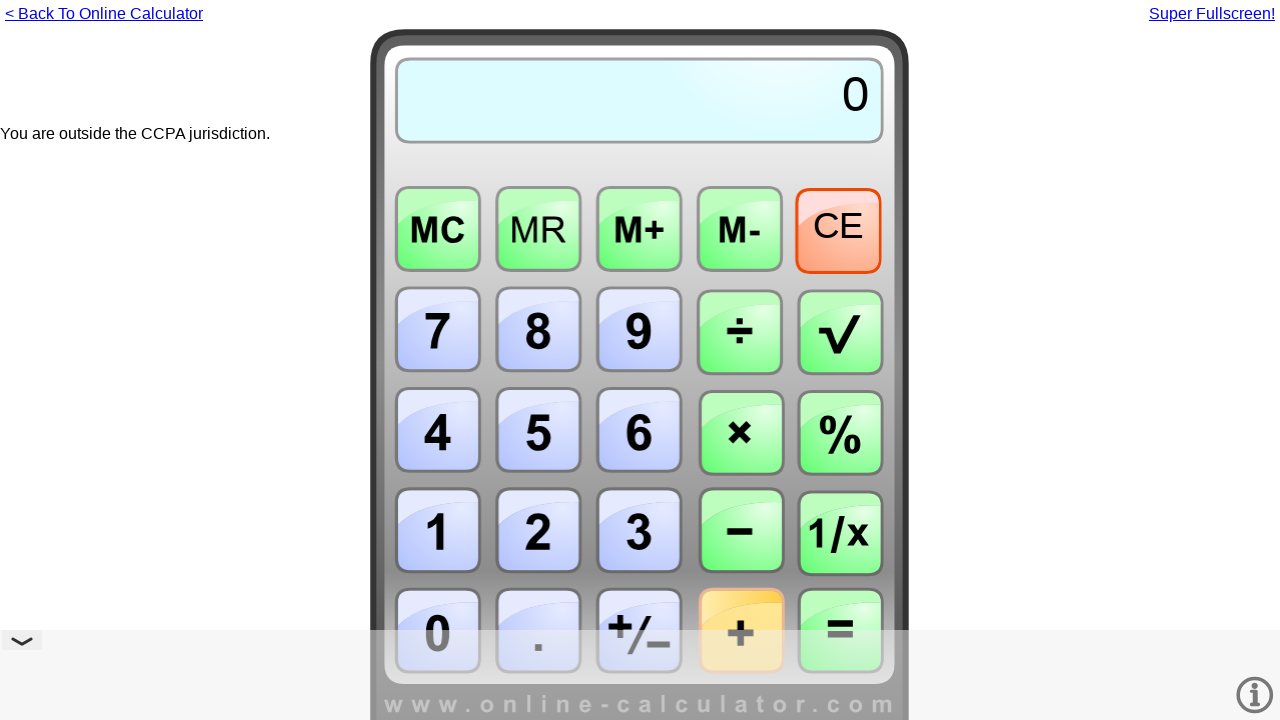

Pressed 'c' key to clear the calculator
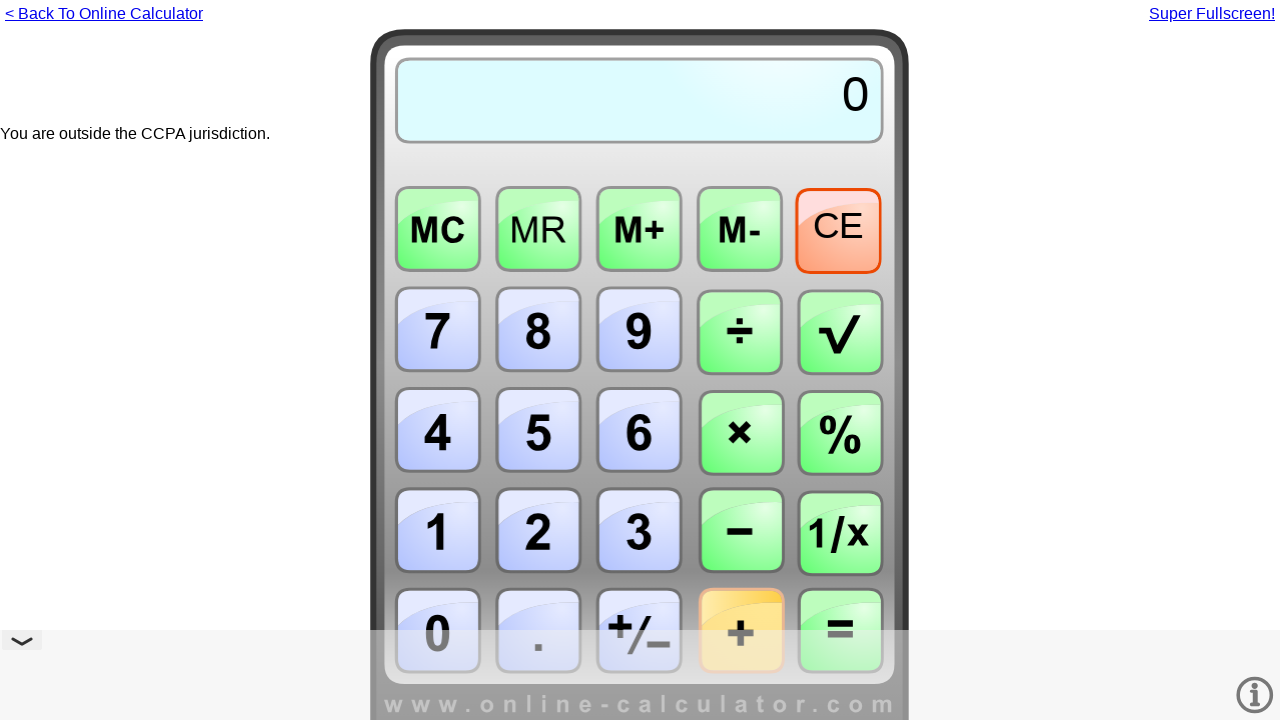

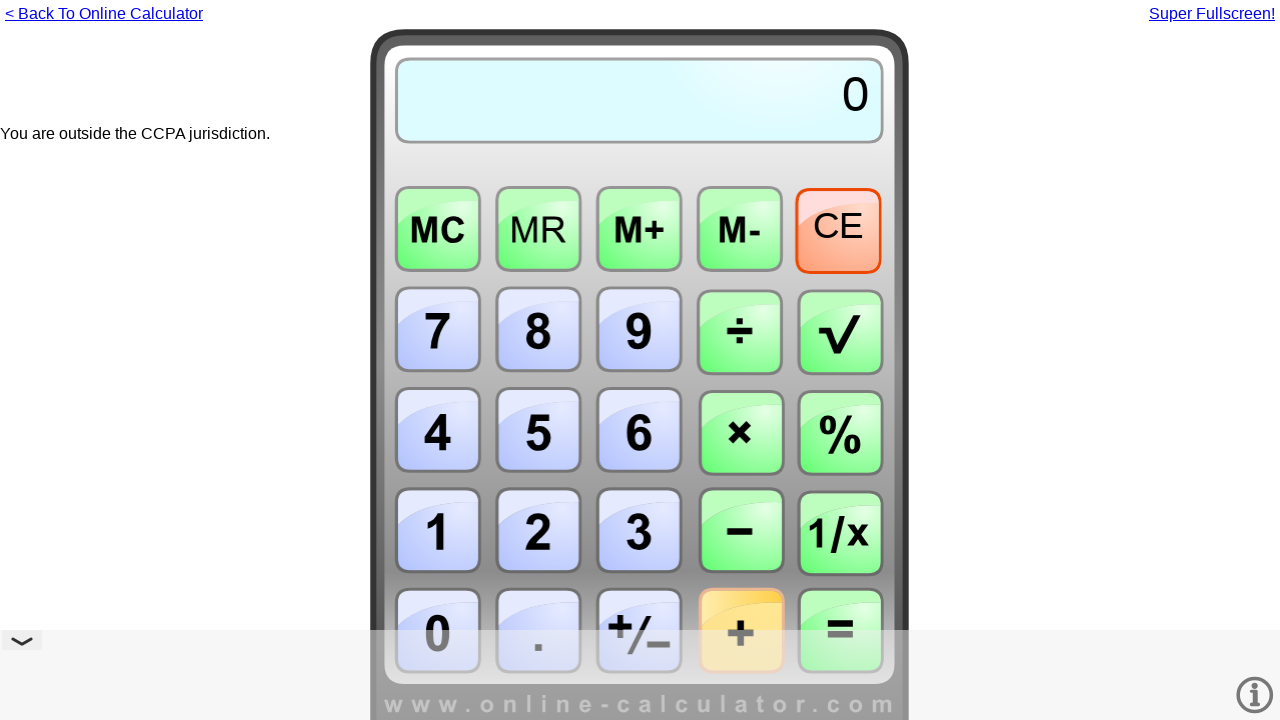